Tests the color customization playground on the Material-UI documentation site by changing primary and secondary colors and verifying the UI doesn't crash by opening a menu.

Starting URL: https://mui.com/material-ui/customization/color/#playground

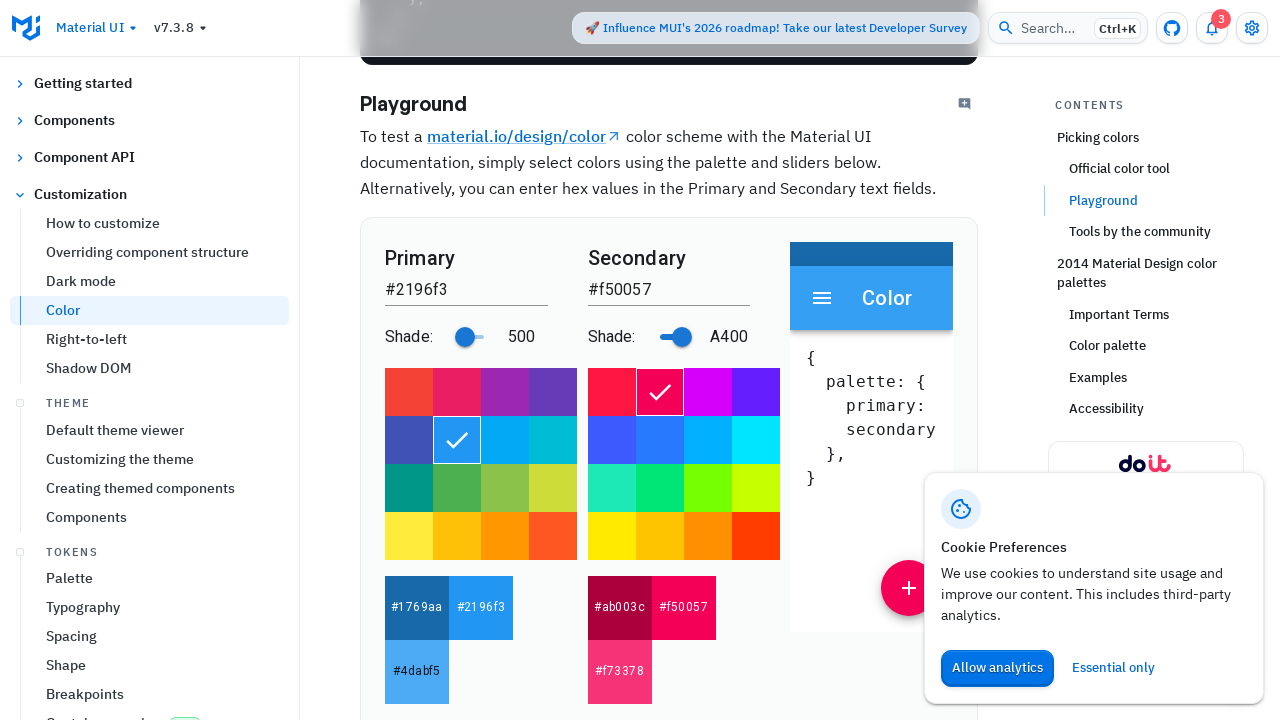

Cleared primary color input field on #primary
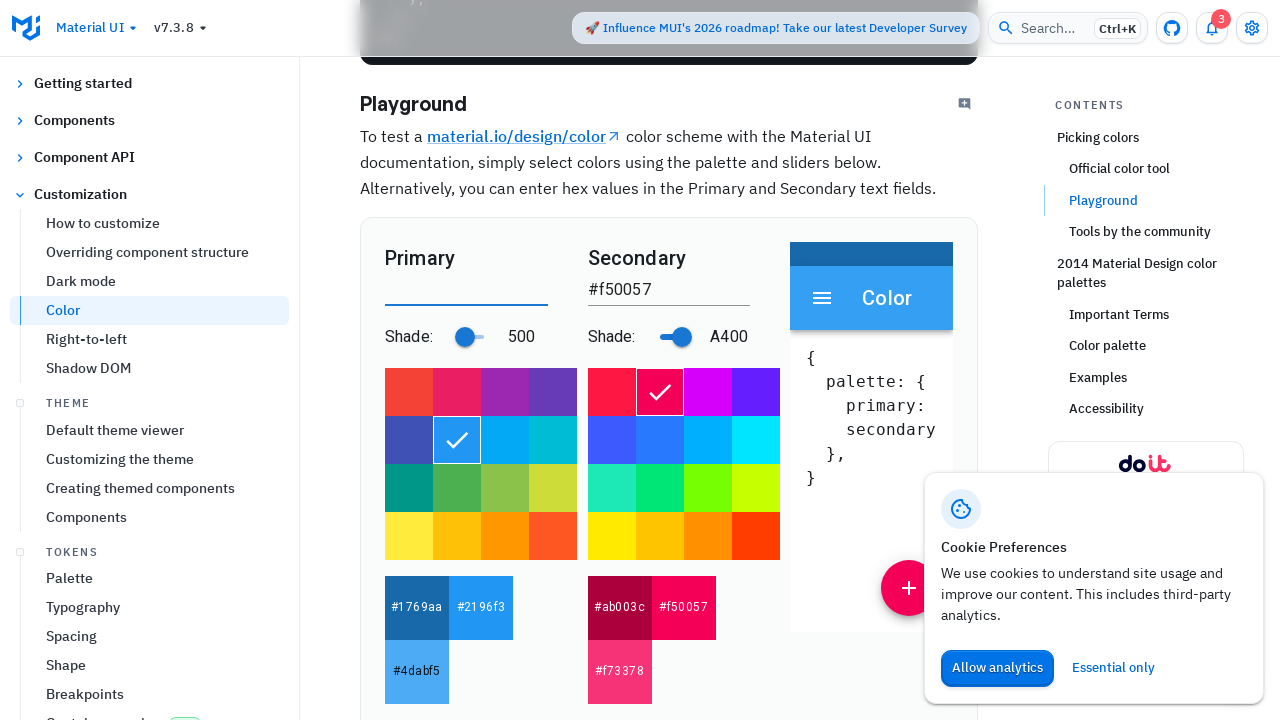

Filled primary color input with #e91e63 (pink) on #primary
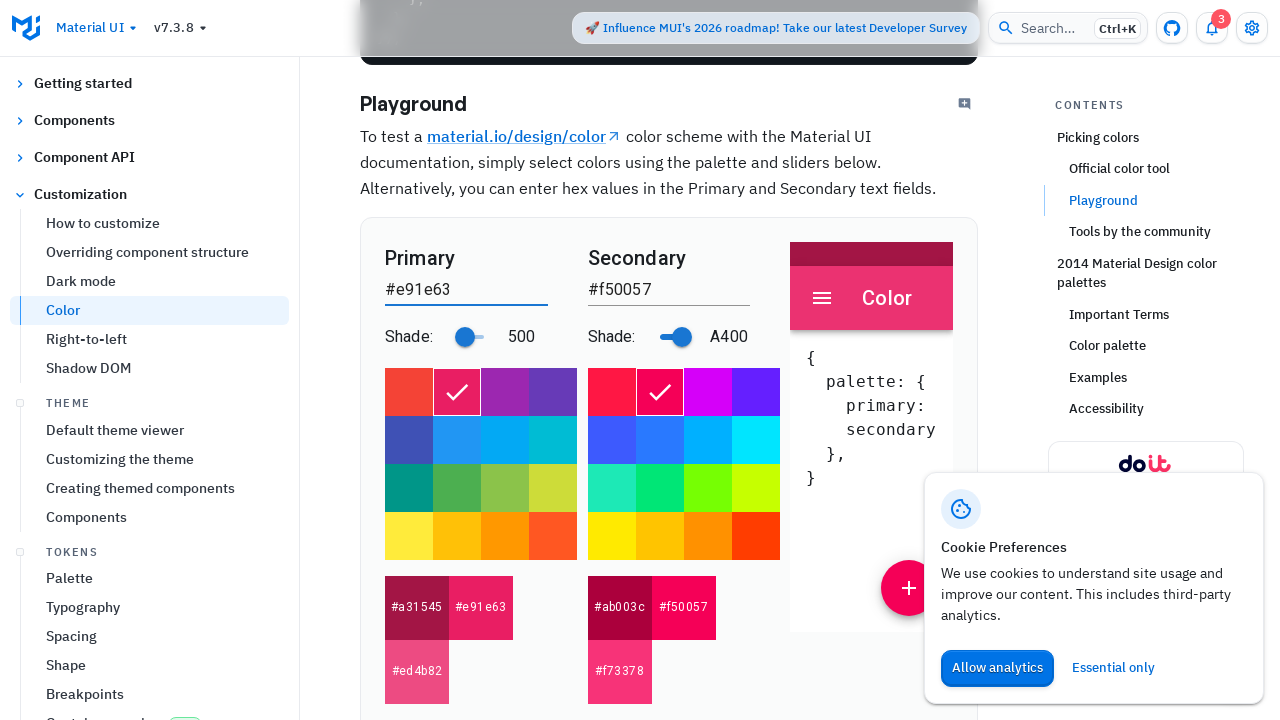

Cleared secondary color input field on #secondary
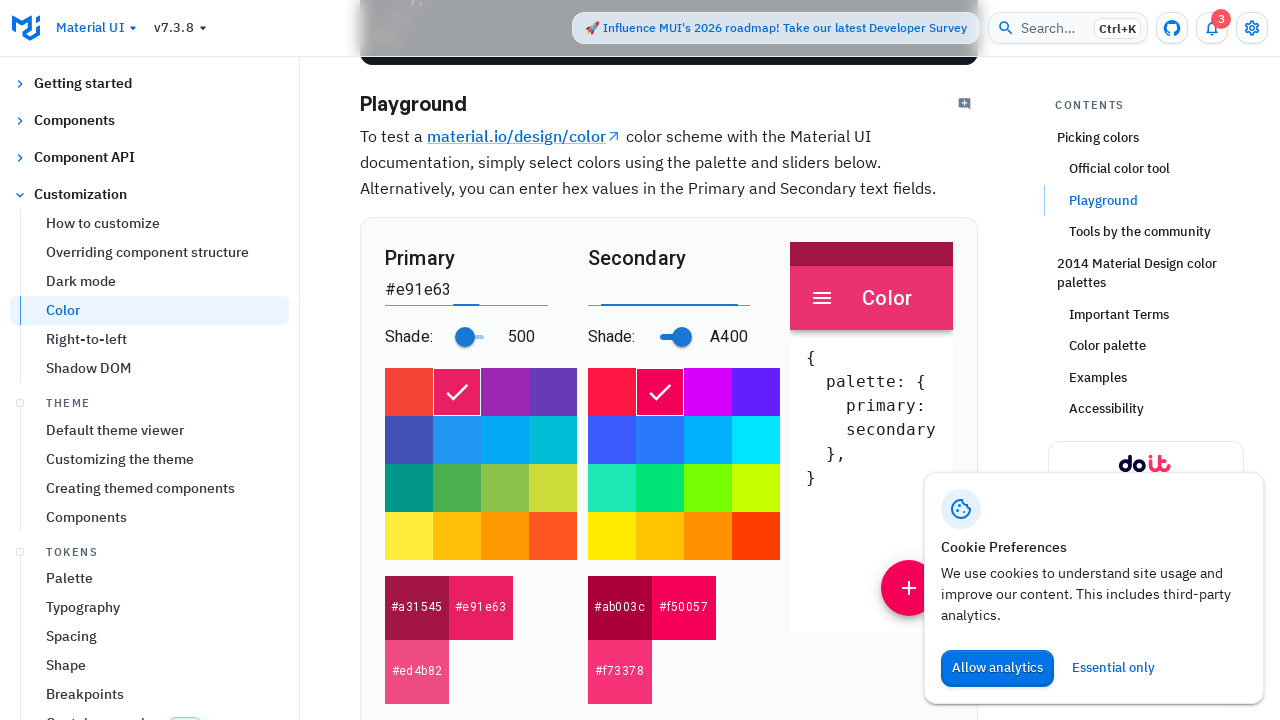

Filled secondary color input with #ffc400 (amber) on #secondary
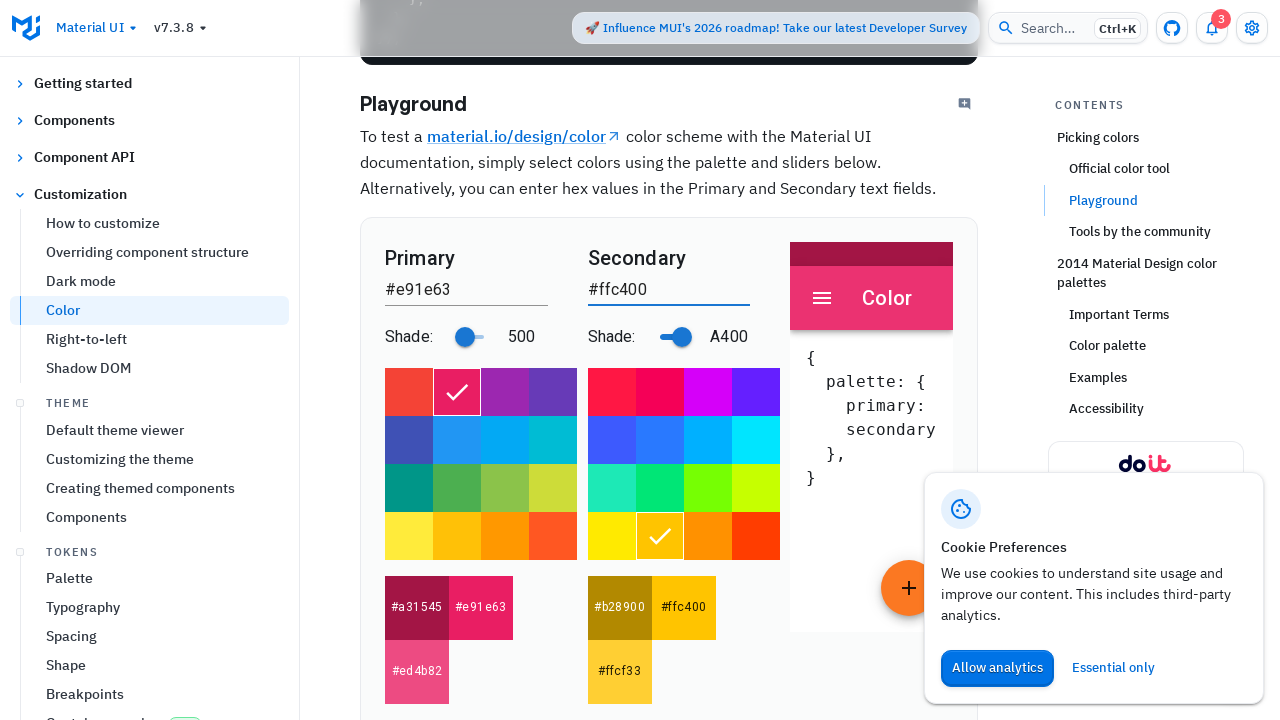

Clicked 'Set Docs Colors' button to apply custom colors at (465, 360) on button:has-text("Set Docs Colors")
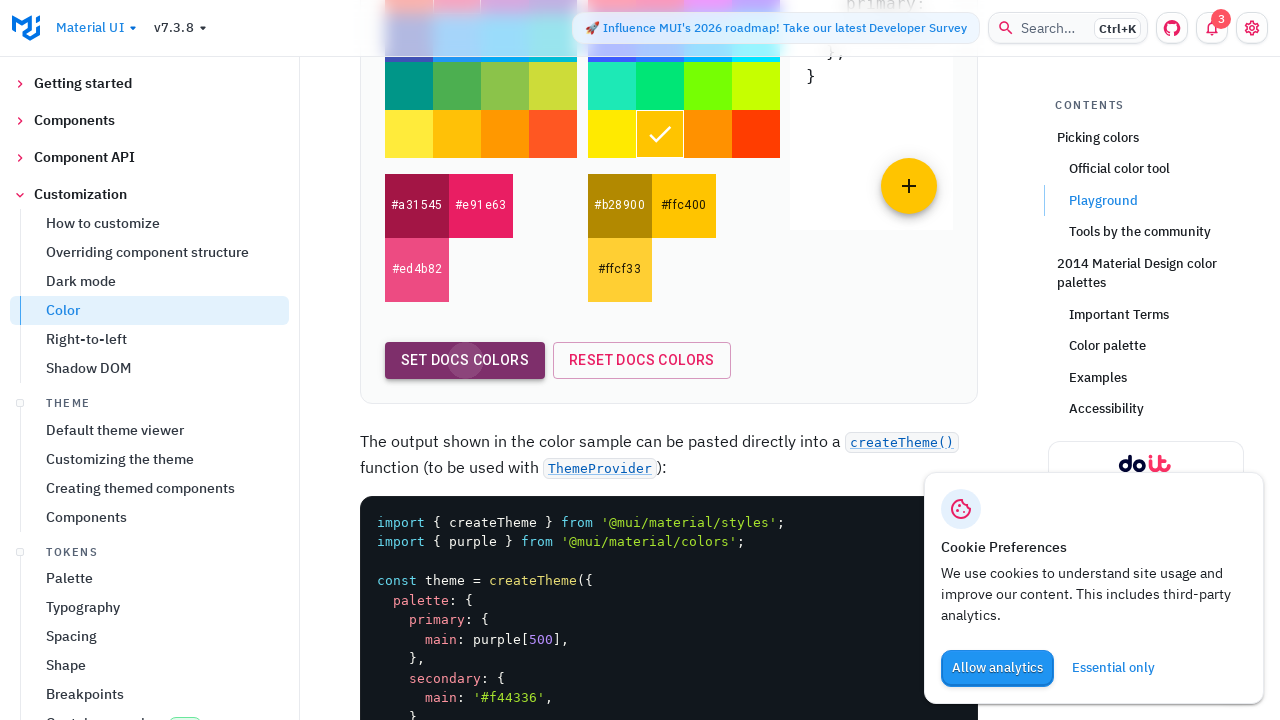

Clicked version selector dropdown at (181, 28) on #mui-version-selector
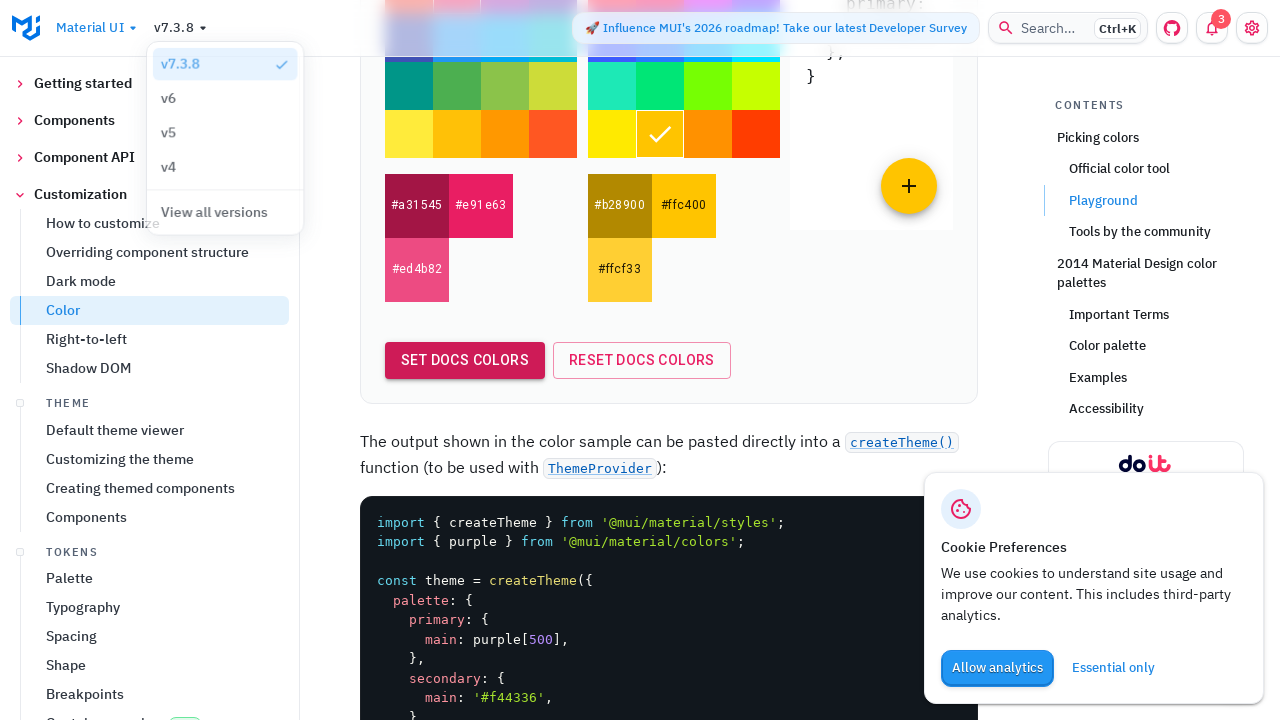

Version menu became visible, confirming UI did not crash
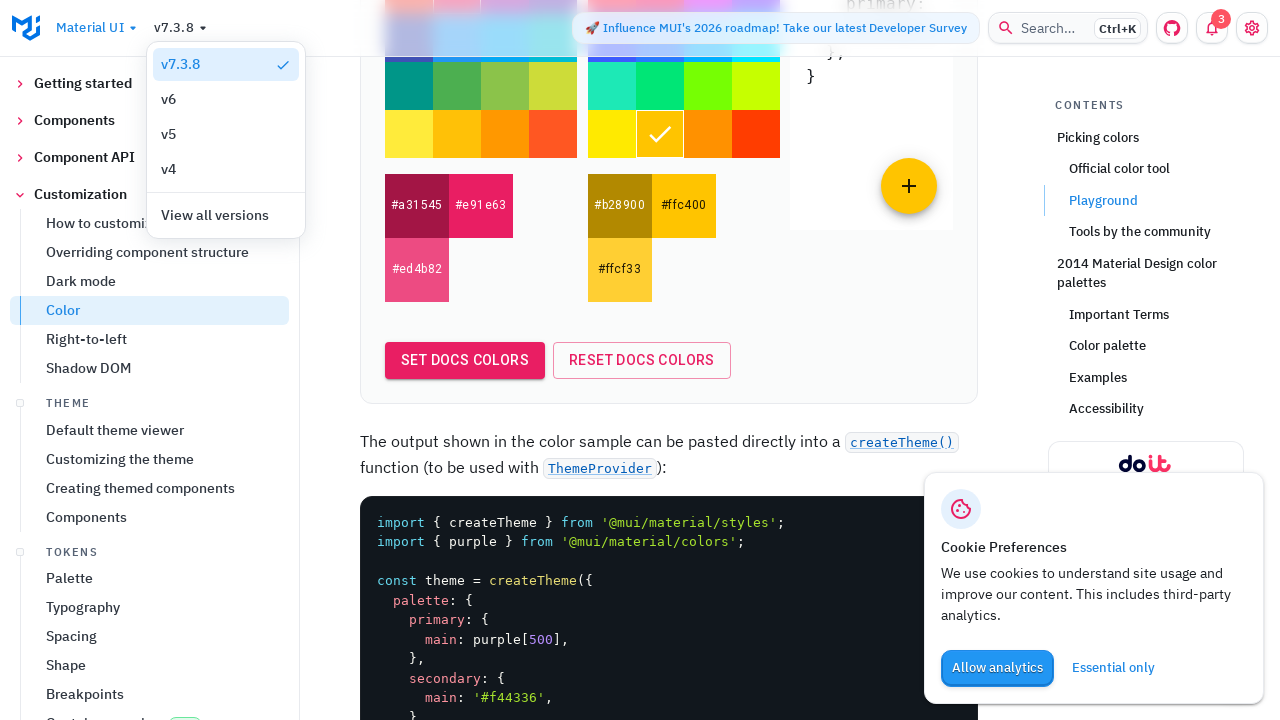

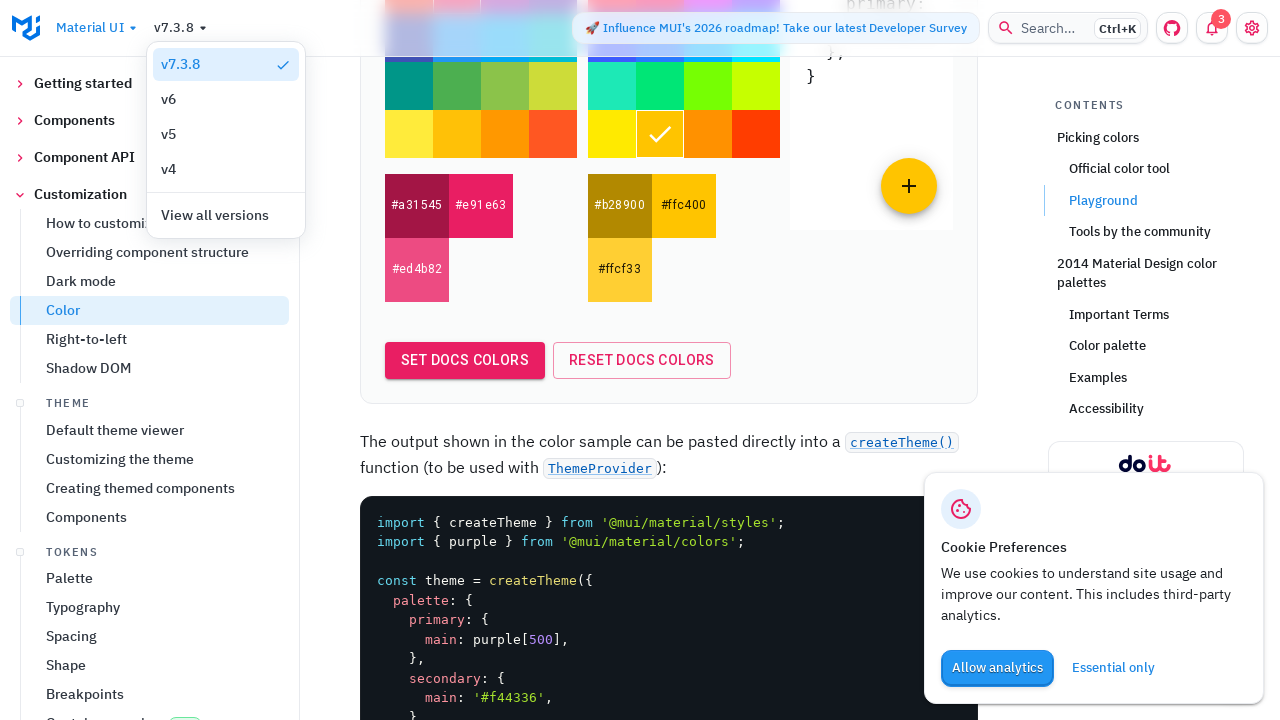